Tests form submission on an Angular practice page by filling various form fields including email, password, name, checkbox, and dropdown selection

Starting URL: https://rahulshettyacademy.com/angularpractice/

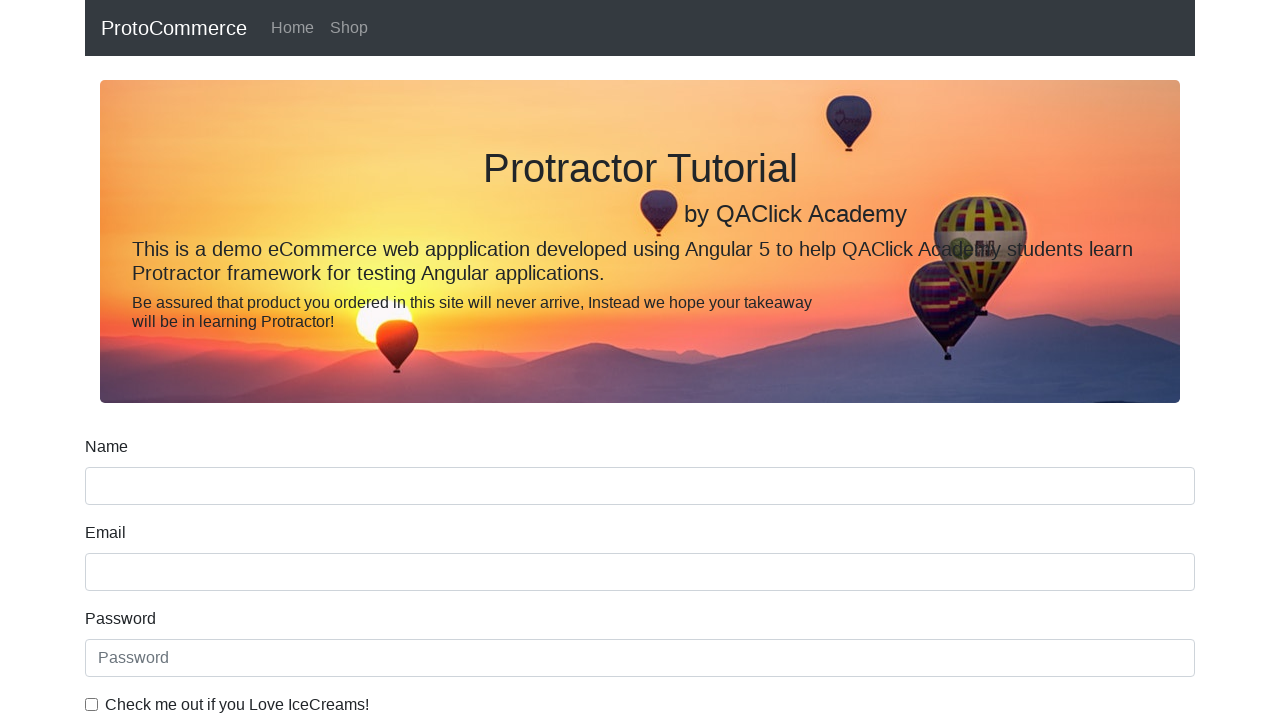

Filled email field with 'hello@gmail.com' on input[name='email']
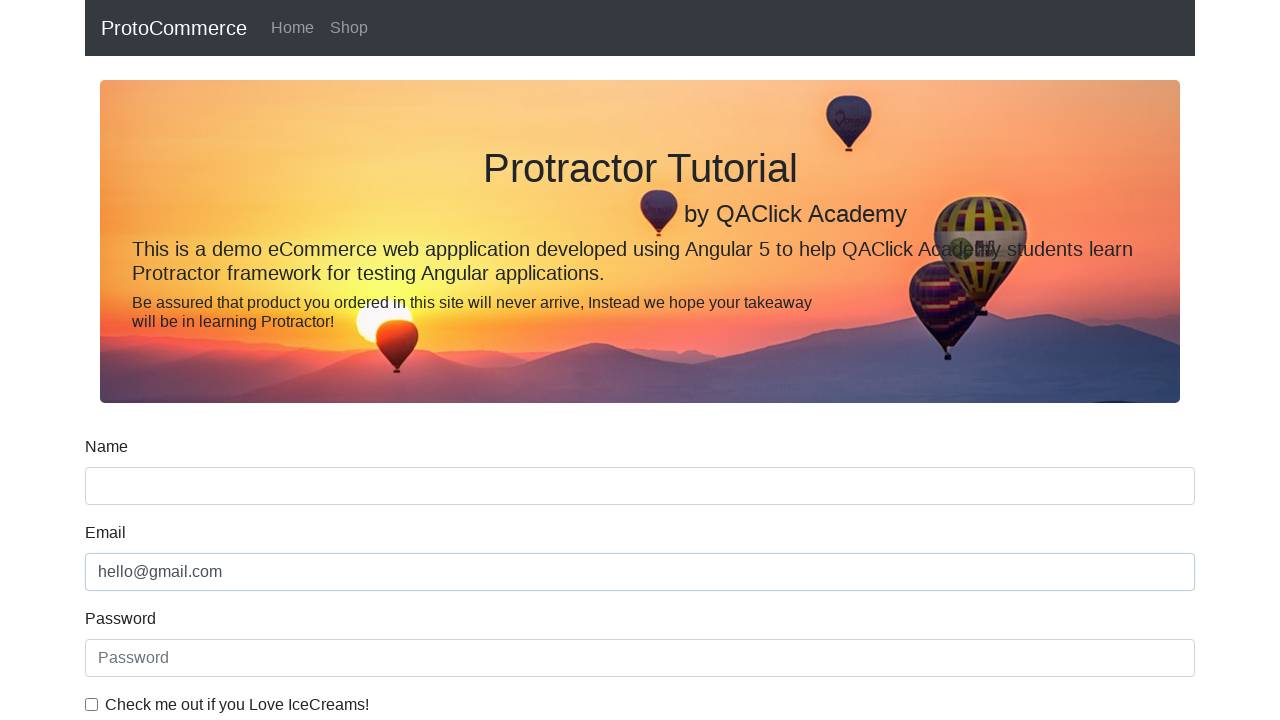

Filled password field with '123456' on #exampleInputPassword1
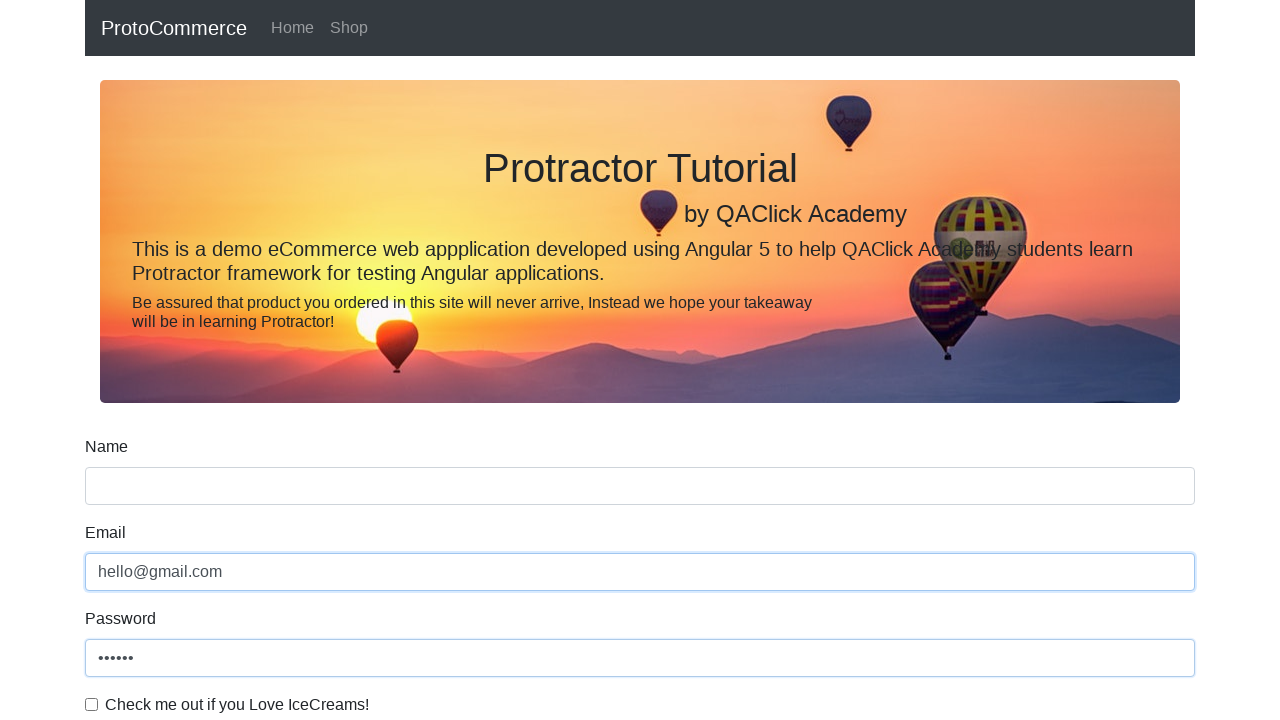

Checked the checkbox at (92, 704) on #exampleCheck1
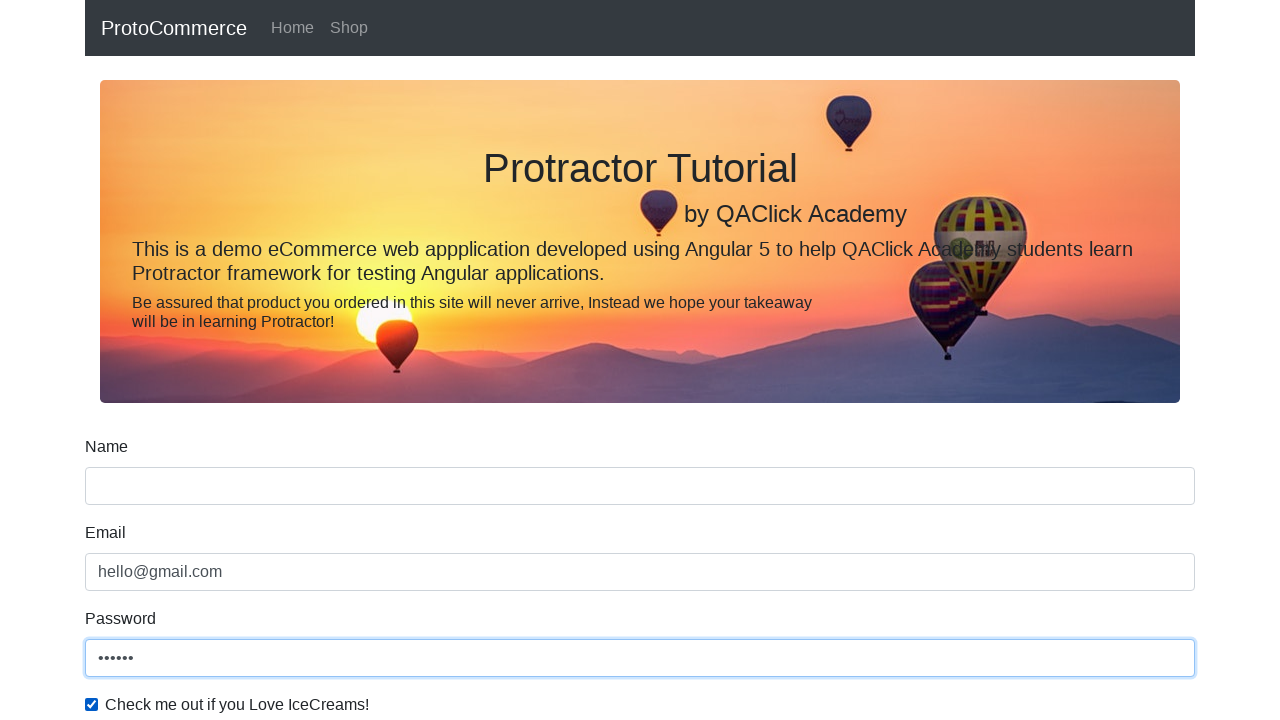

Filled name field with 'Rahul' on input[name='name']
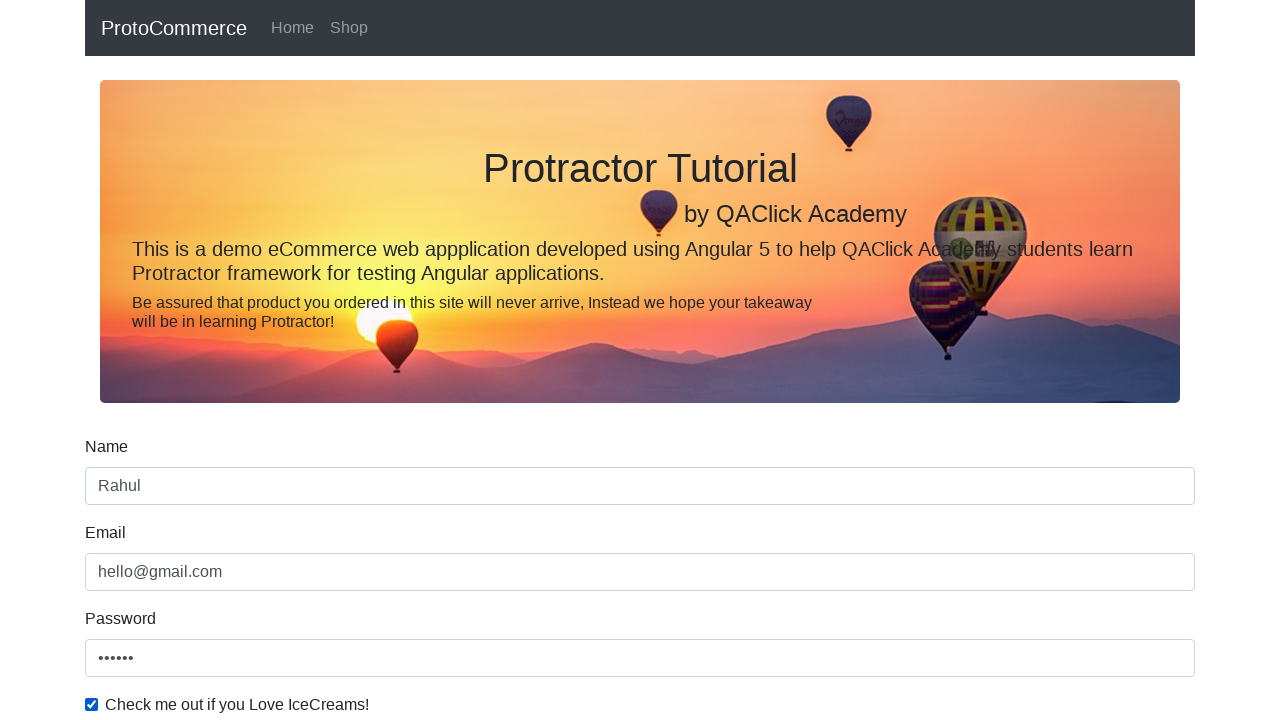

Clicked submit button to submit form at (123, 491) on xpath=//input[@type='submit']
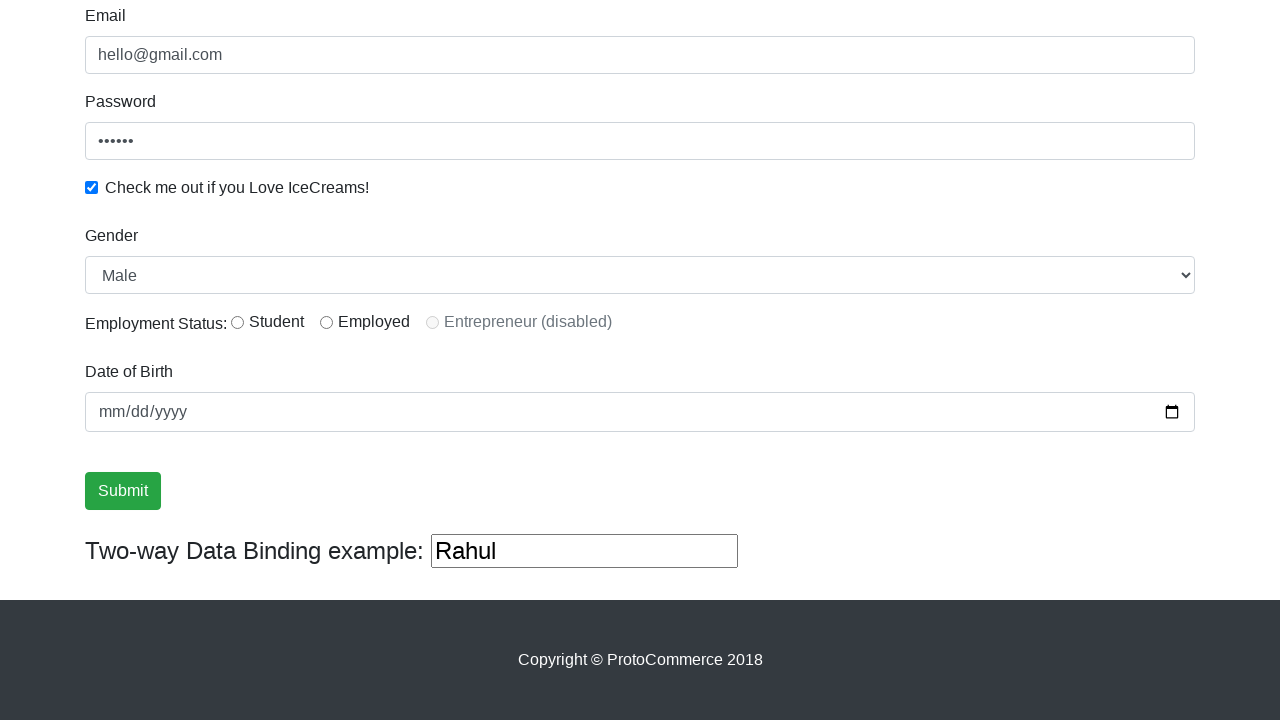

Selected 'Female' from dropdown on #exampleFormControlSelect1
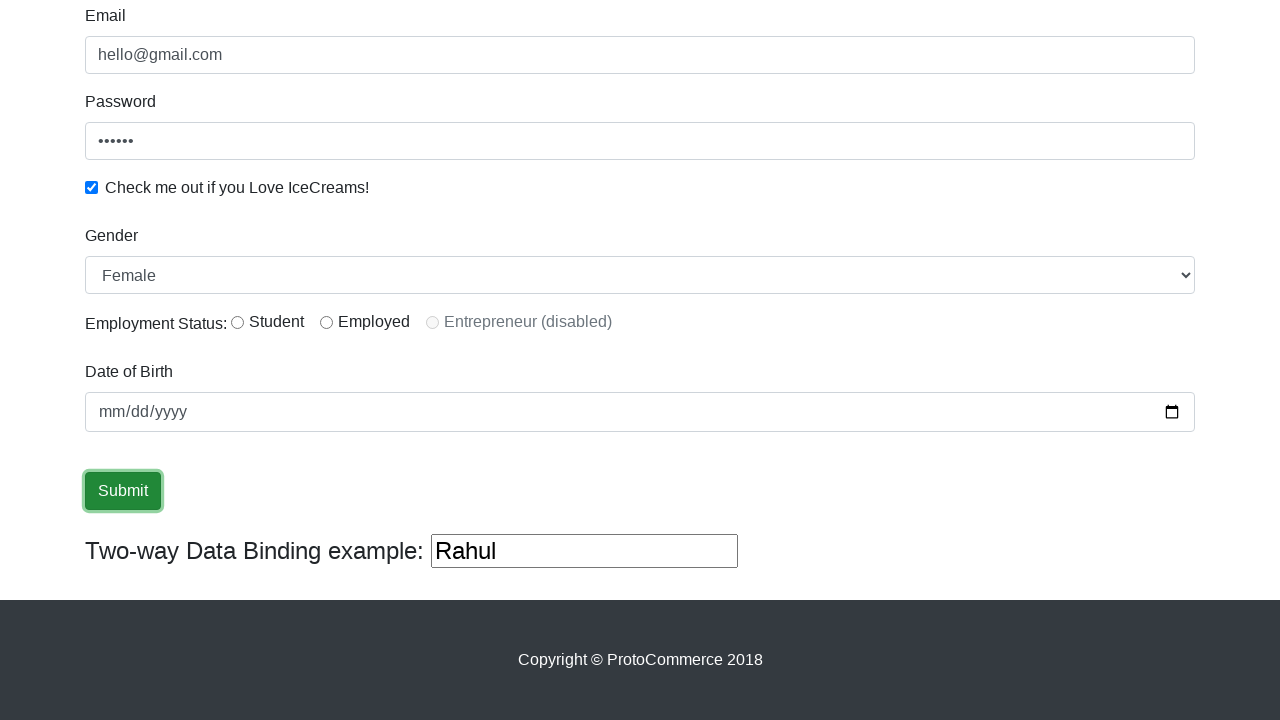

Selected first option (Male) from dropdown on #exampleFormControlSelect1
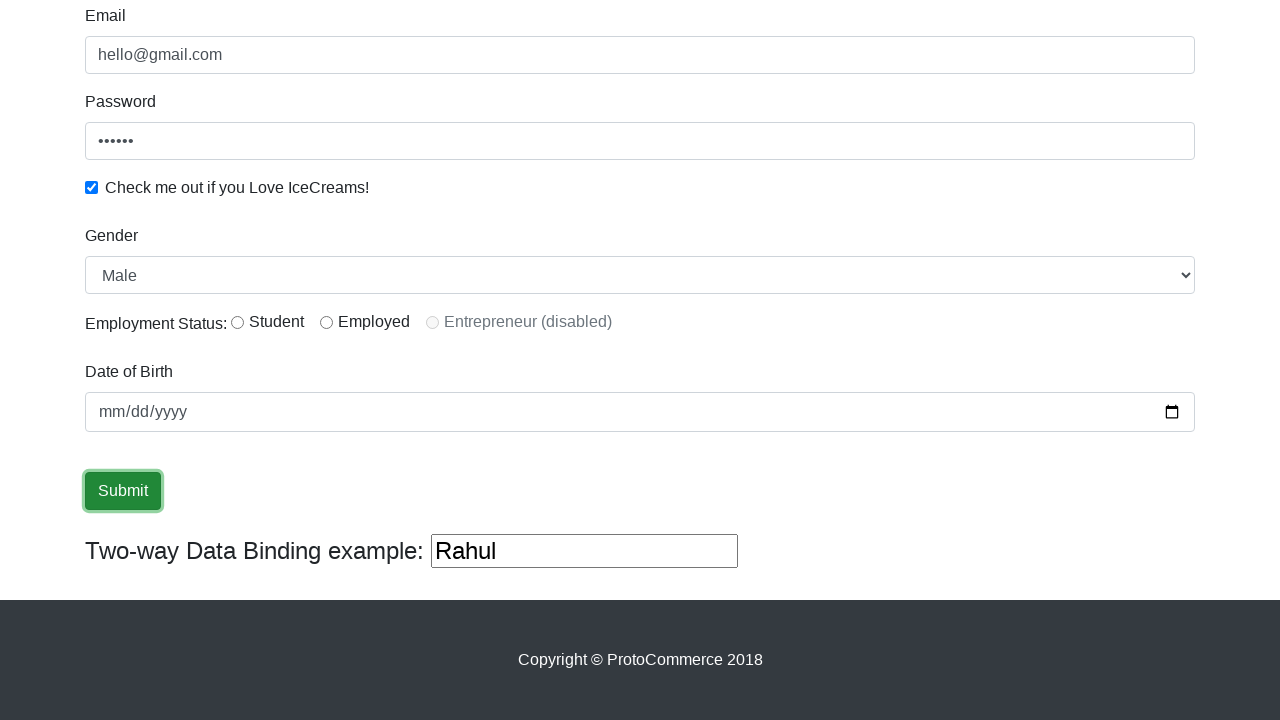

Filled third text input field with 'helloagain' on (//input[@type='text'])[3]
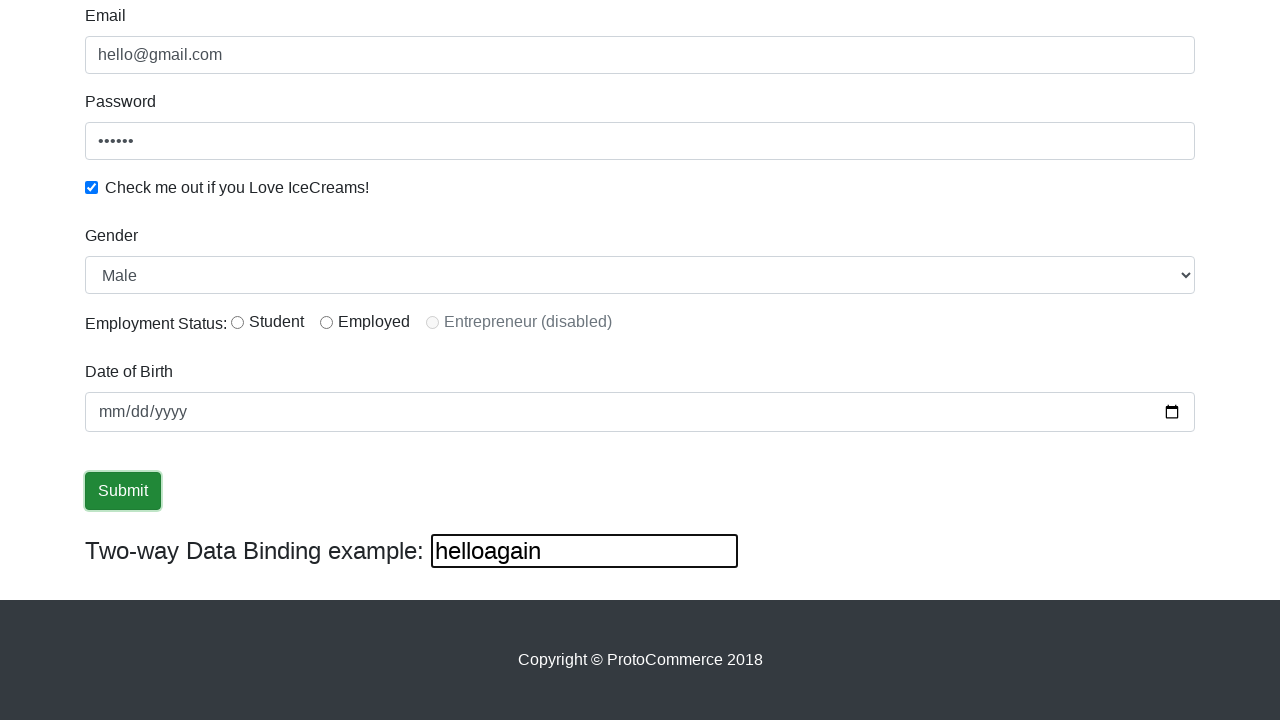

Cleared the third text input field on (//input[@type='text'])[3]
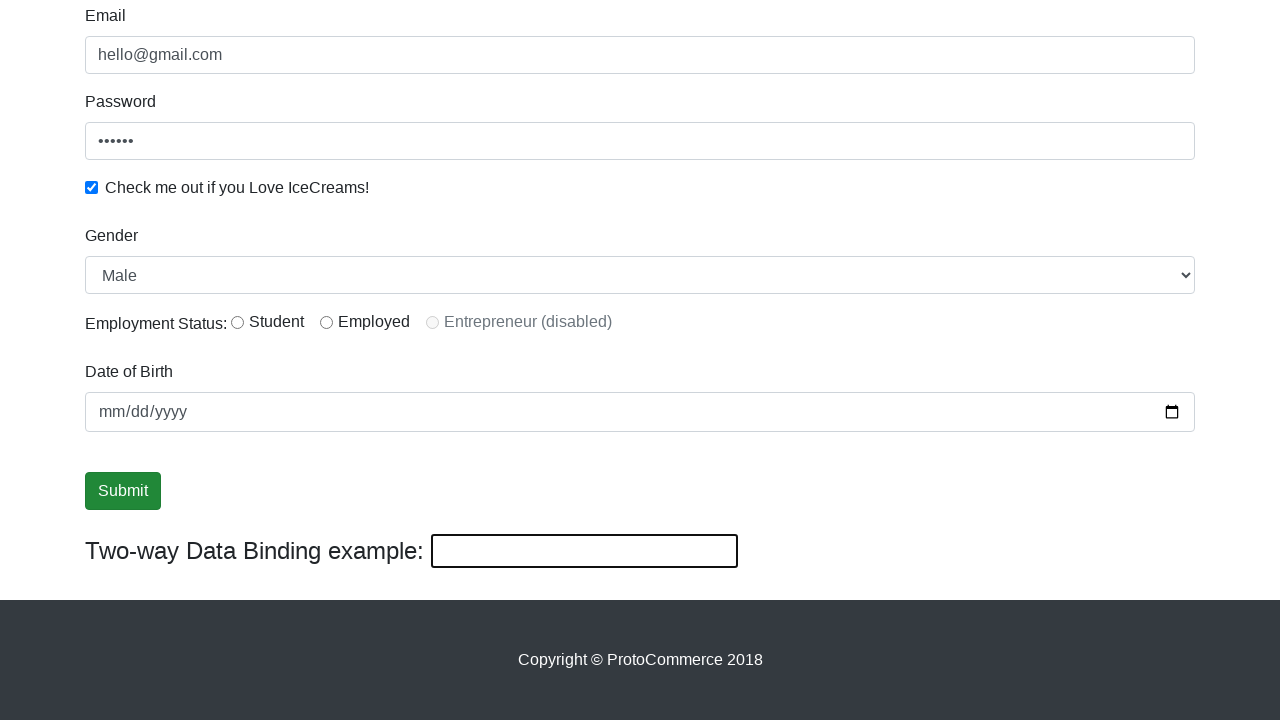

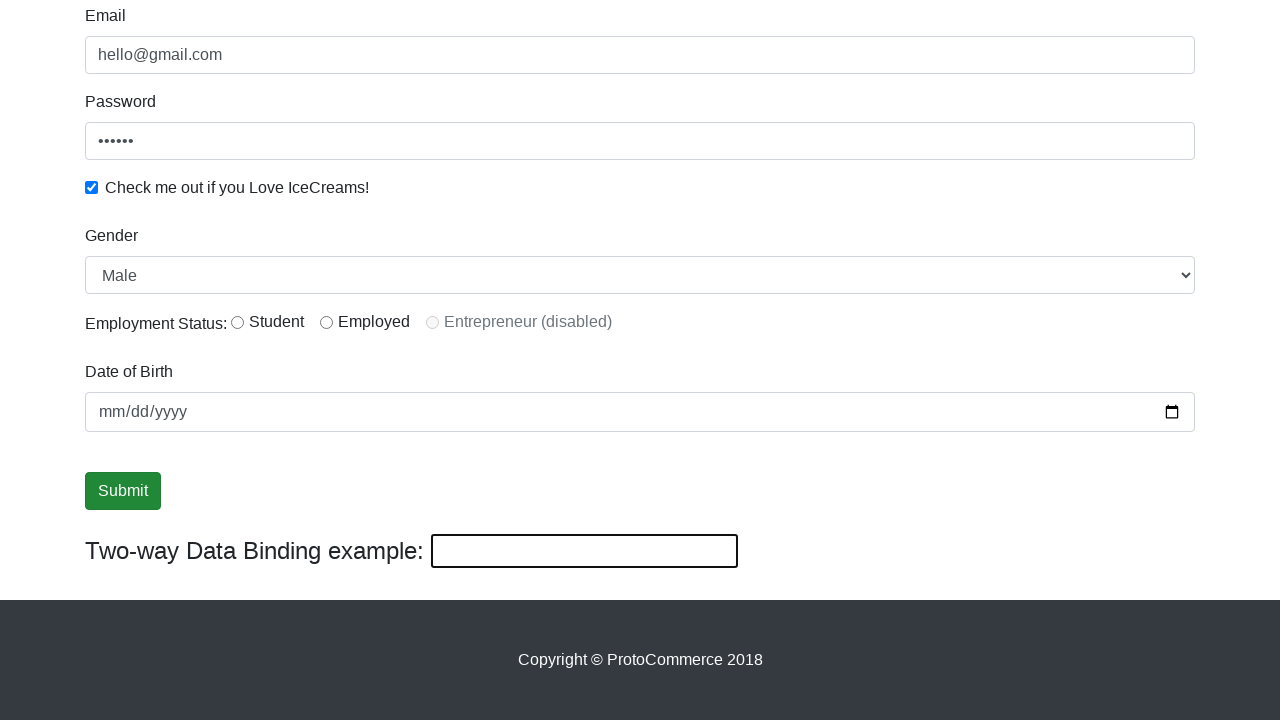